Tests JavaScript confirm dialog by triggering and accepting it

Starting URL: http://the-internet.herokuapp.com/javascript_alerts

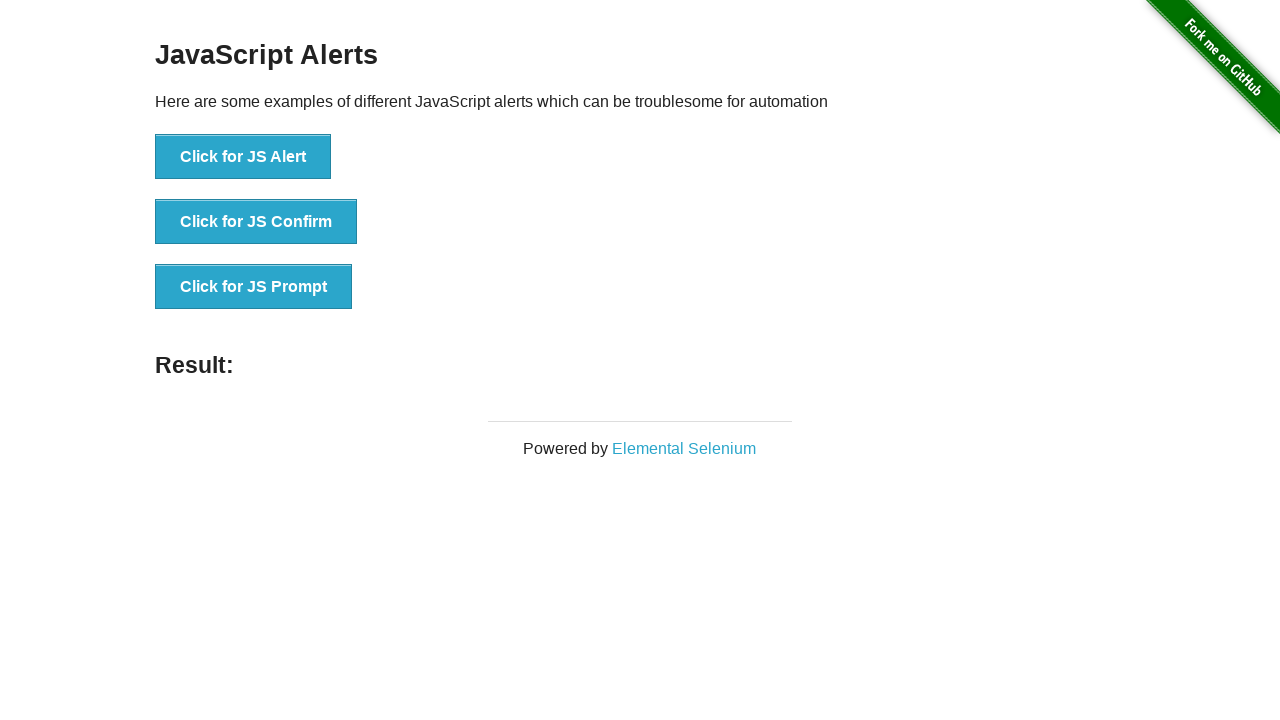

Set up dialog handler to accept confirm dialogs
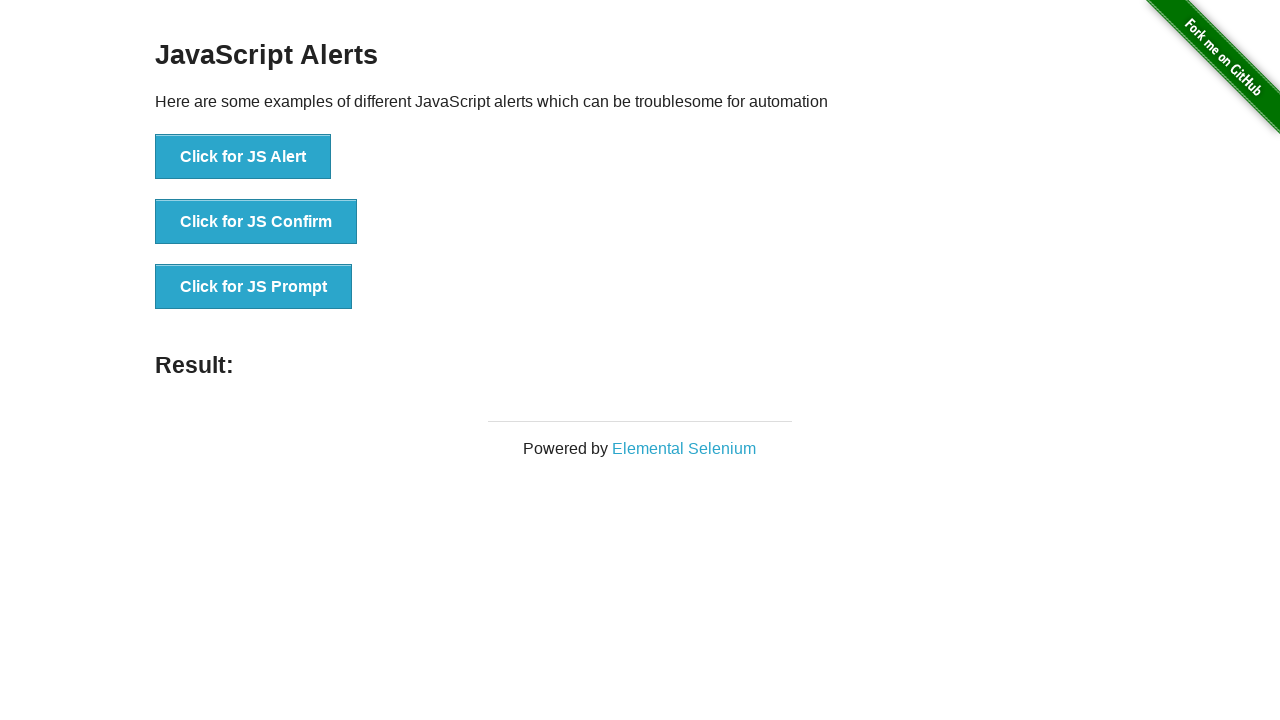

Clicked JS Confirm button to trigger confirm dialog at (256, 222) on xpath=//button[contains(.,'JS Confirm')]
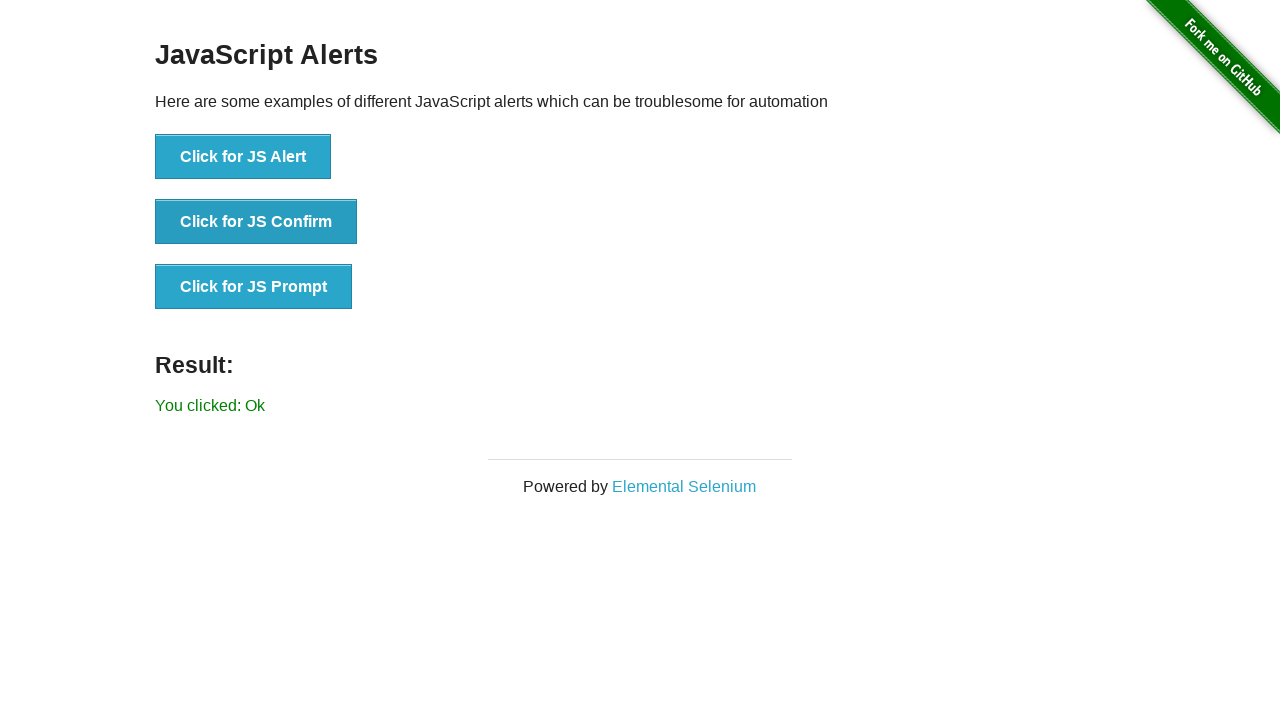

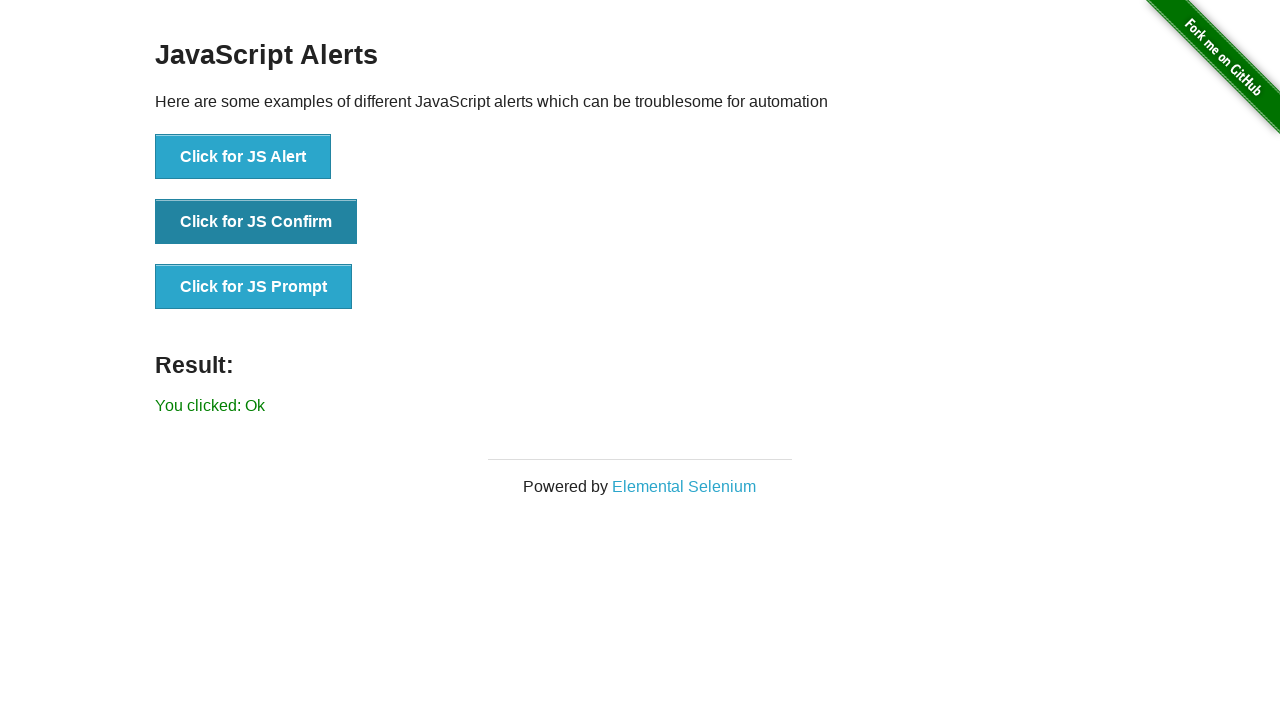